Tests JavaScript alert handling including accepting standard alerts and dismissing confirmation dialogs on the DemoQA alerts page

Starting URL: https://demoqa.com/alerts

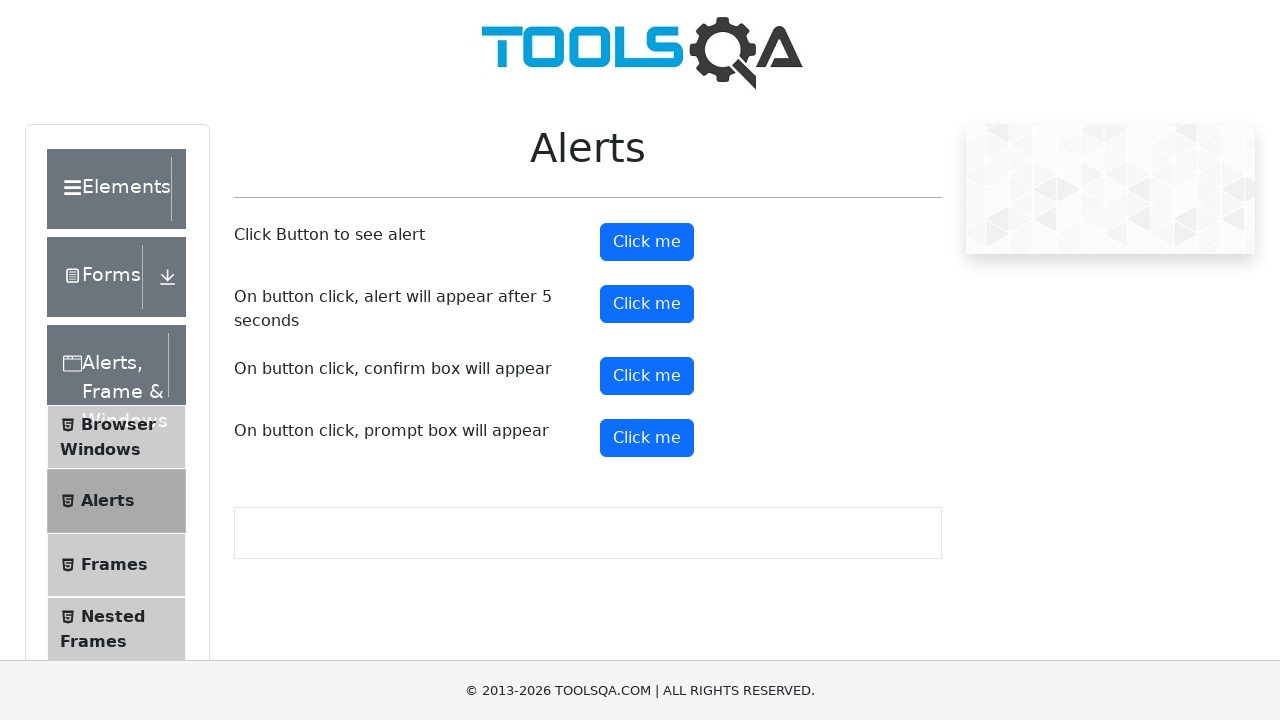

Clicked button to trigger JavaScript alert at (647, 242) on #alertButton
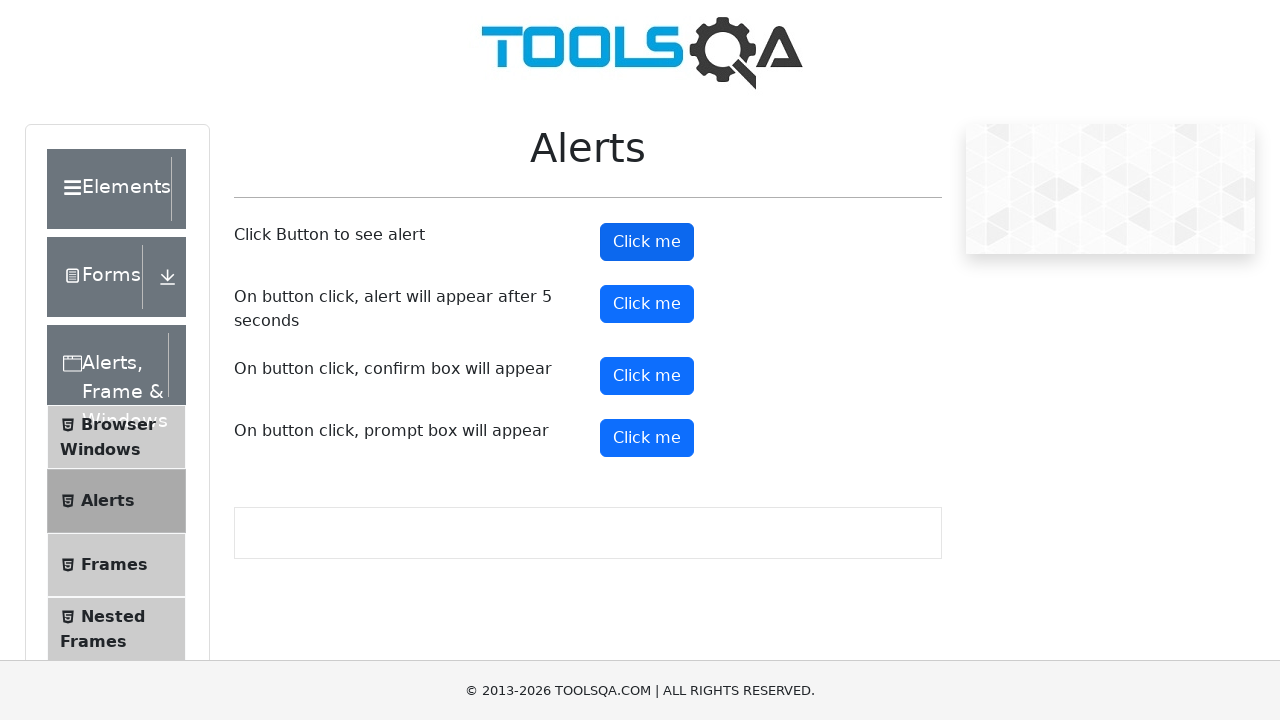

Set up dialog handler to accept alerts
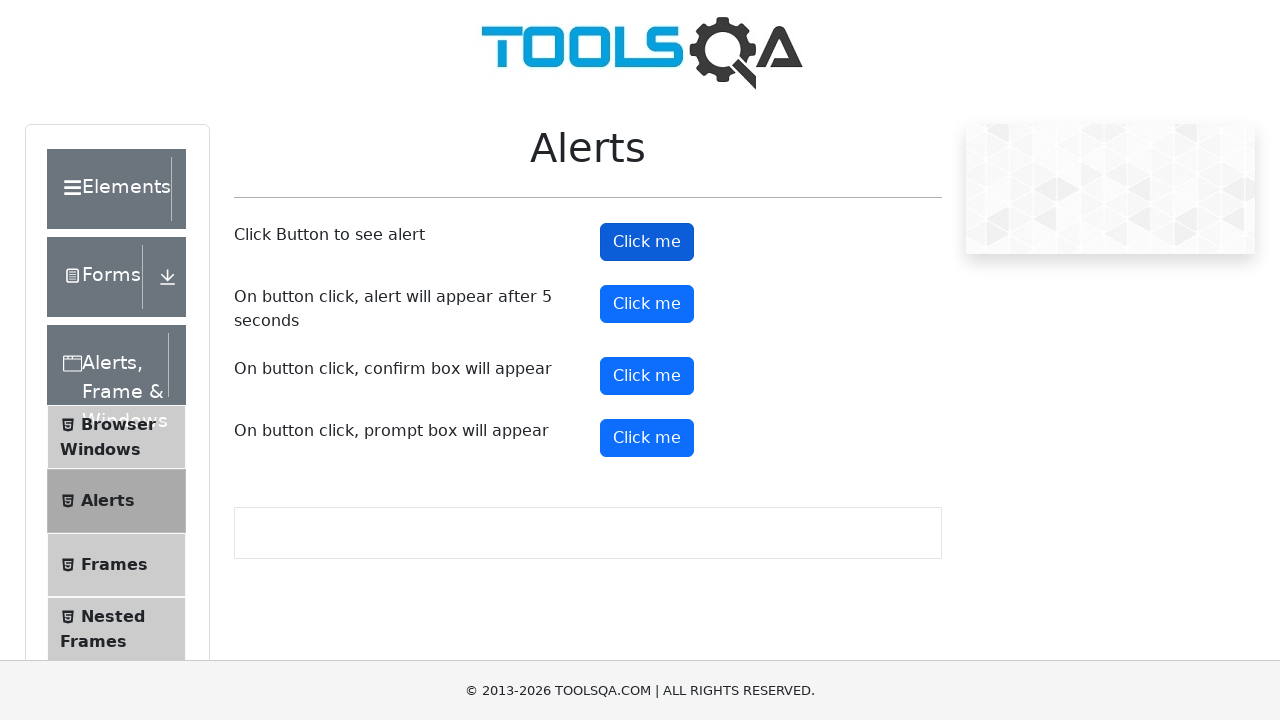

Waited for alert to be handled
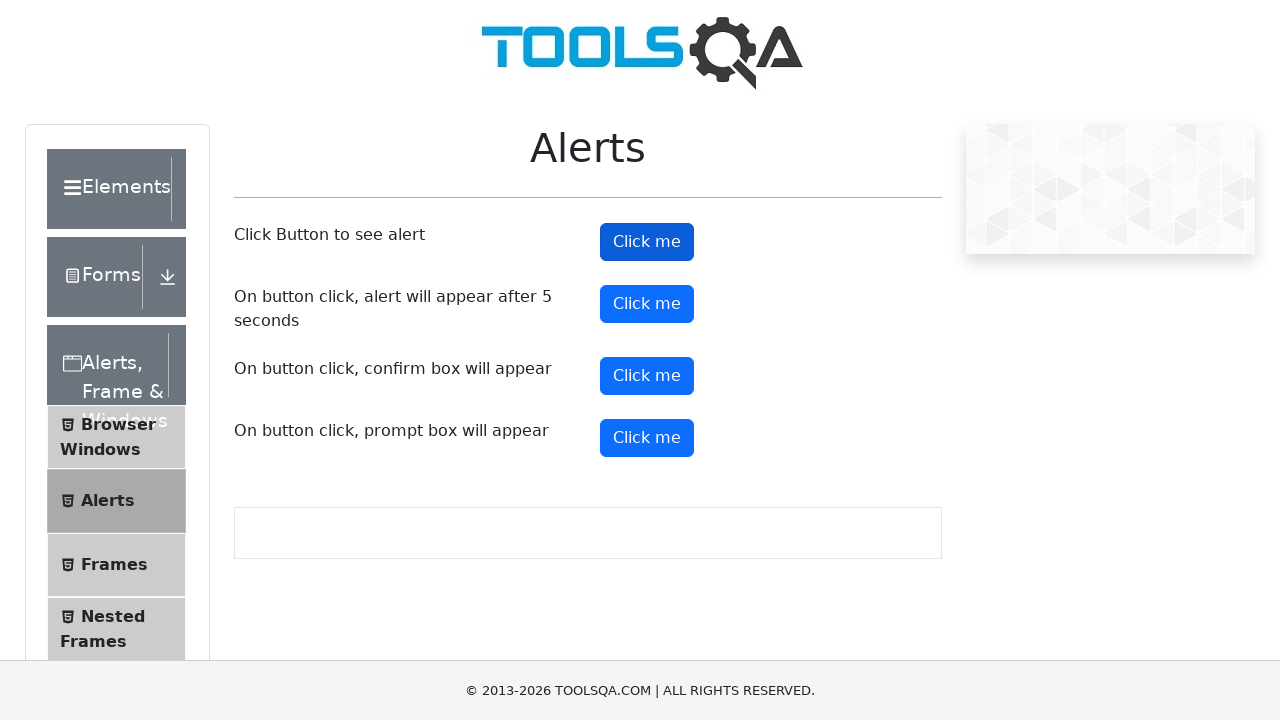

Clicked button to trigger confirmation dialog at (647, 376) on #confirmButton
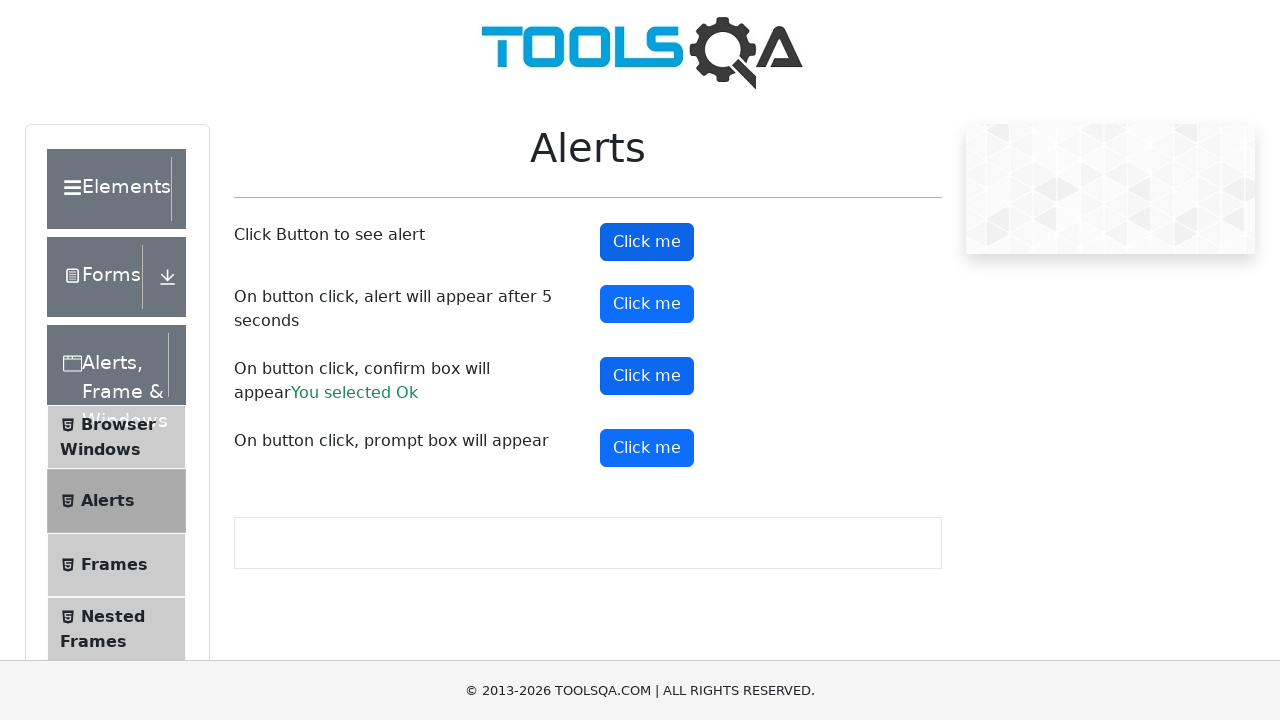

Set up dialog handler to dismiss confirmation dialog
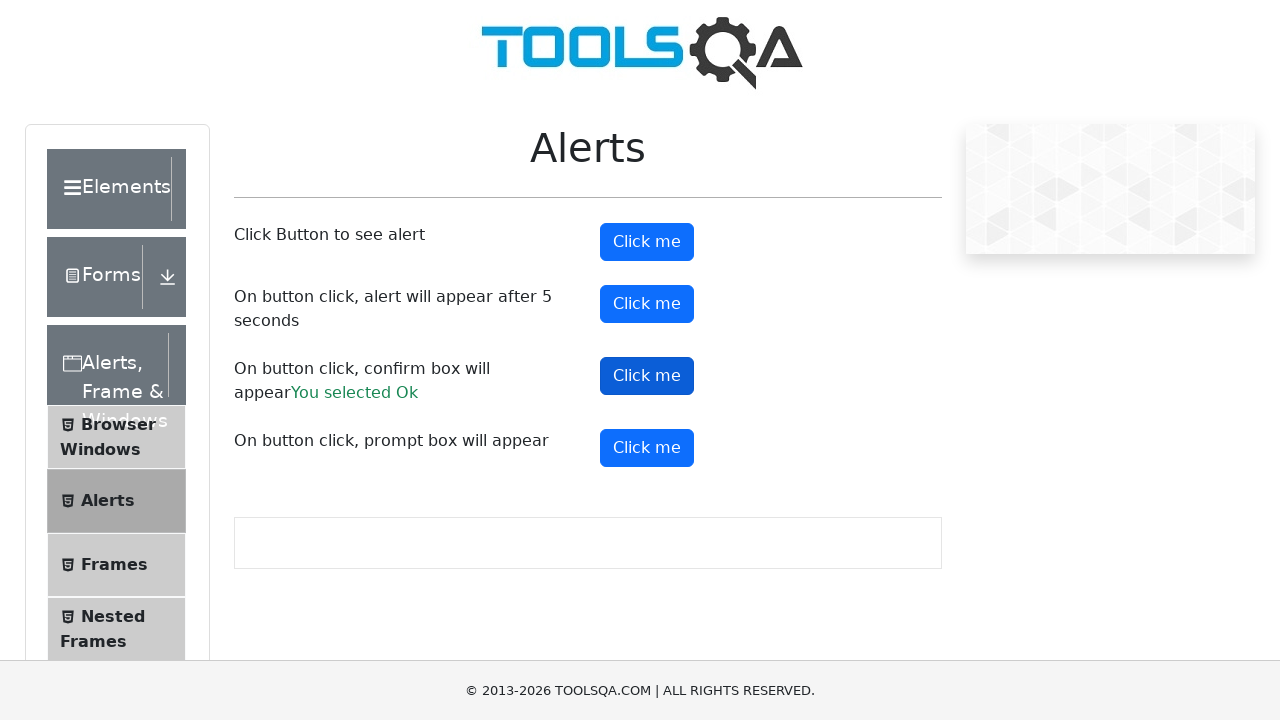

Waited for confirmation dialog to be dismissed
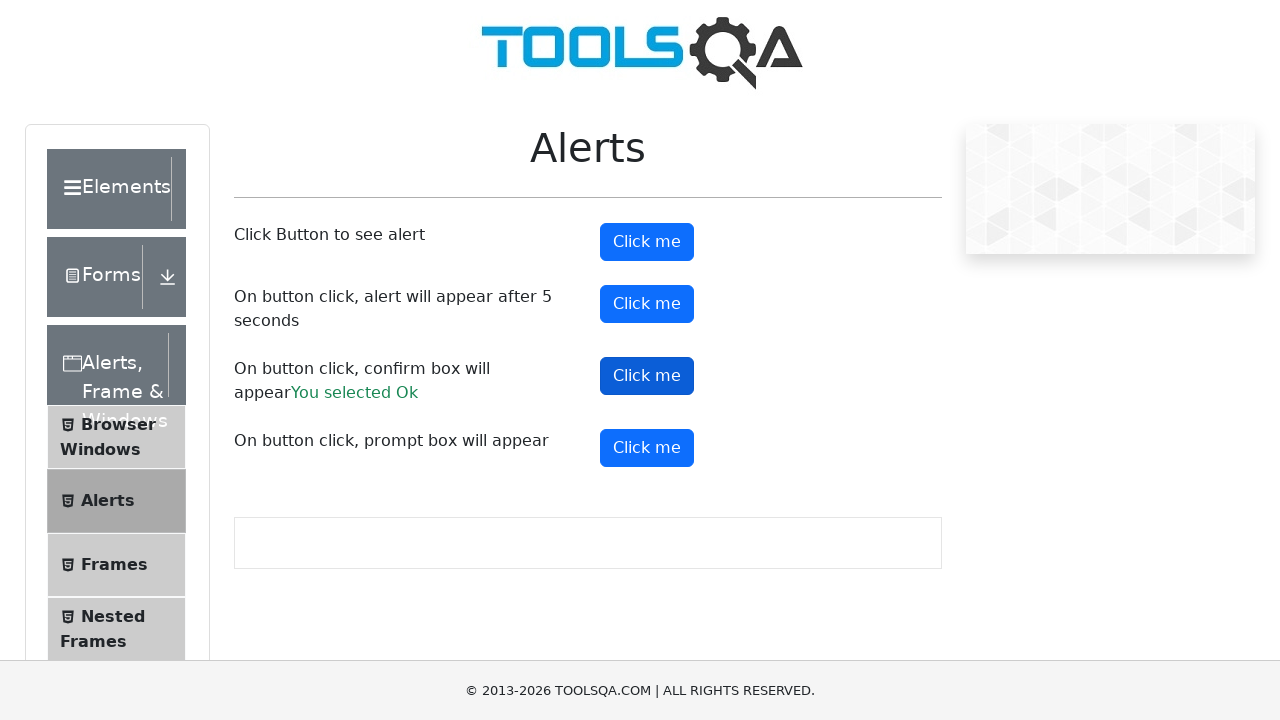

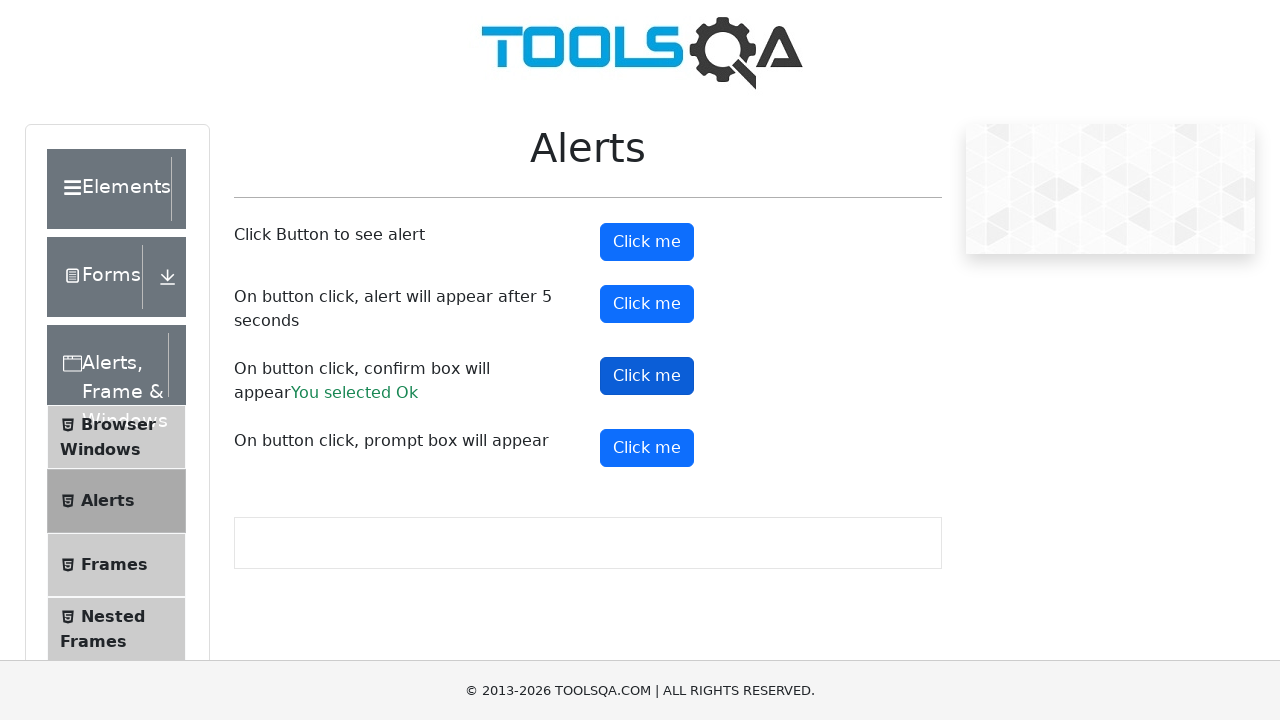